Tests checkbox functionality by clicking on a checkbox element and verifying its state

Starting URL: https://www.leafground.com/checkbox.xhtml

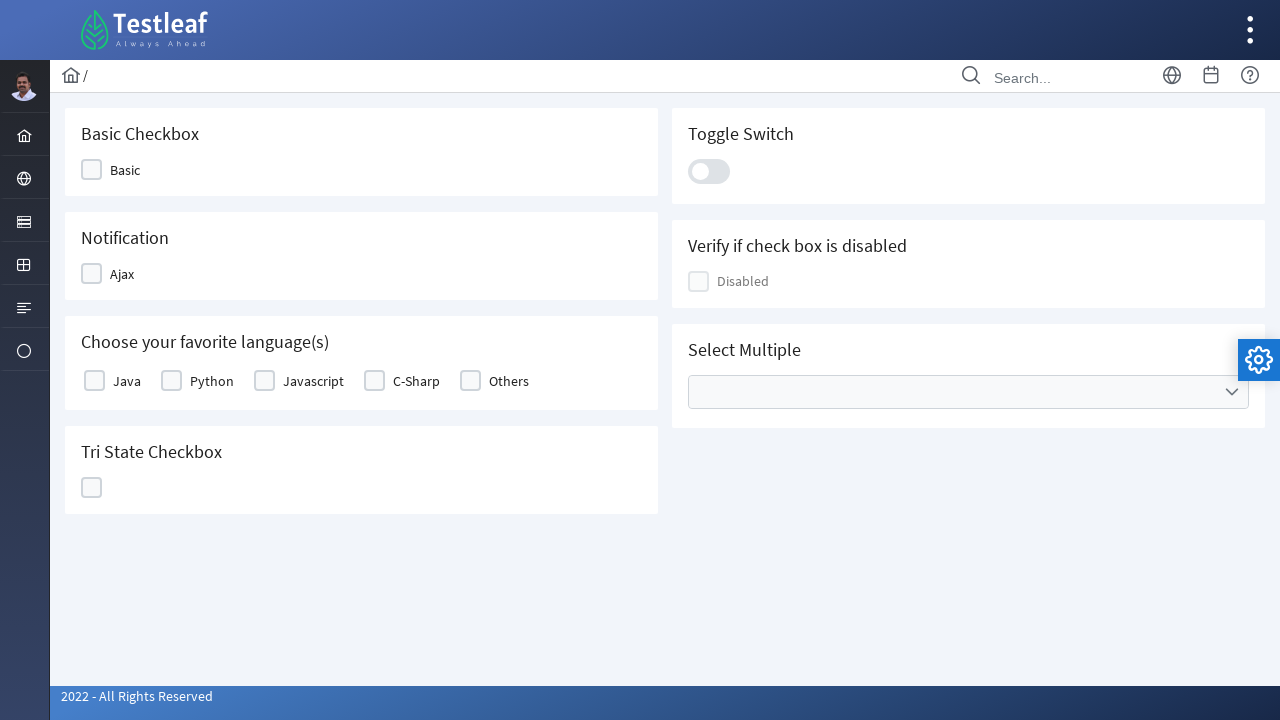

Clicked on checkbox element at (92, 170) on xpath=//div[@class='ui-chkbox-box ui-widget ui-corner-all ui-state-default']
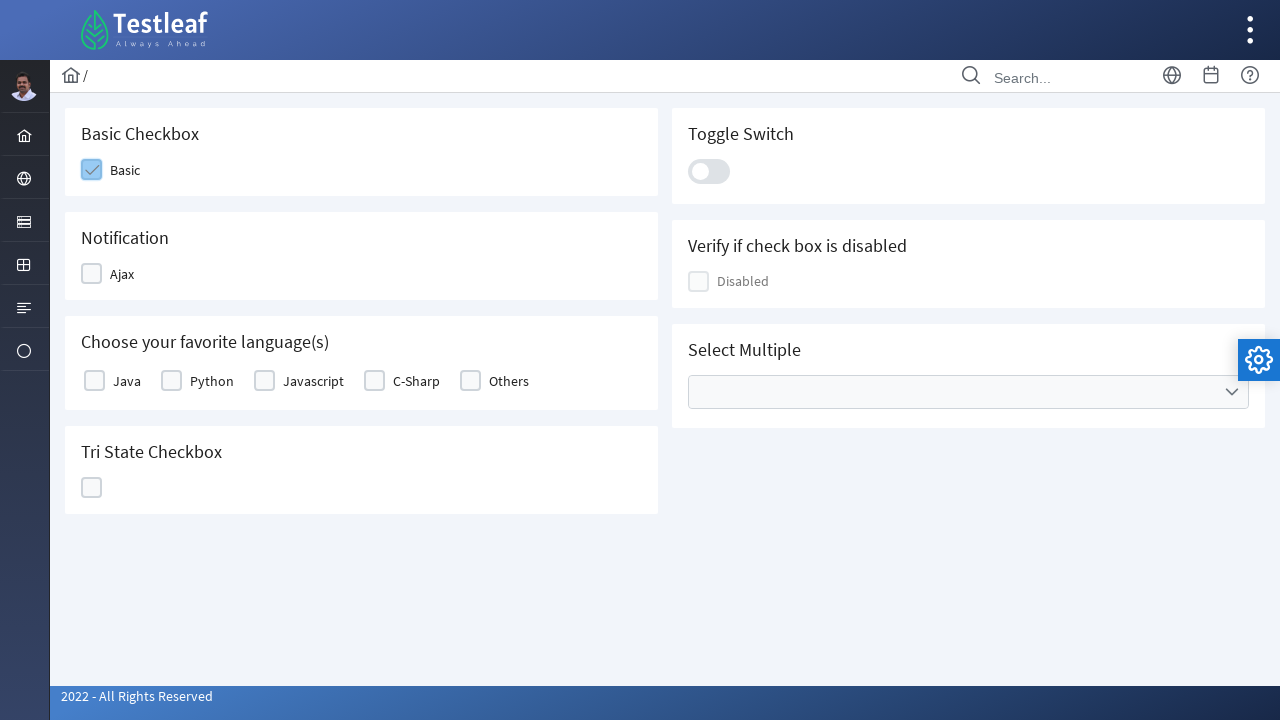

Waited 500ms for checkbox state change to be processed
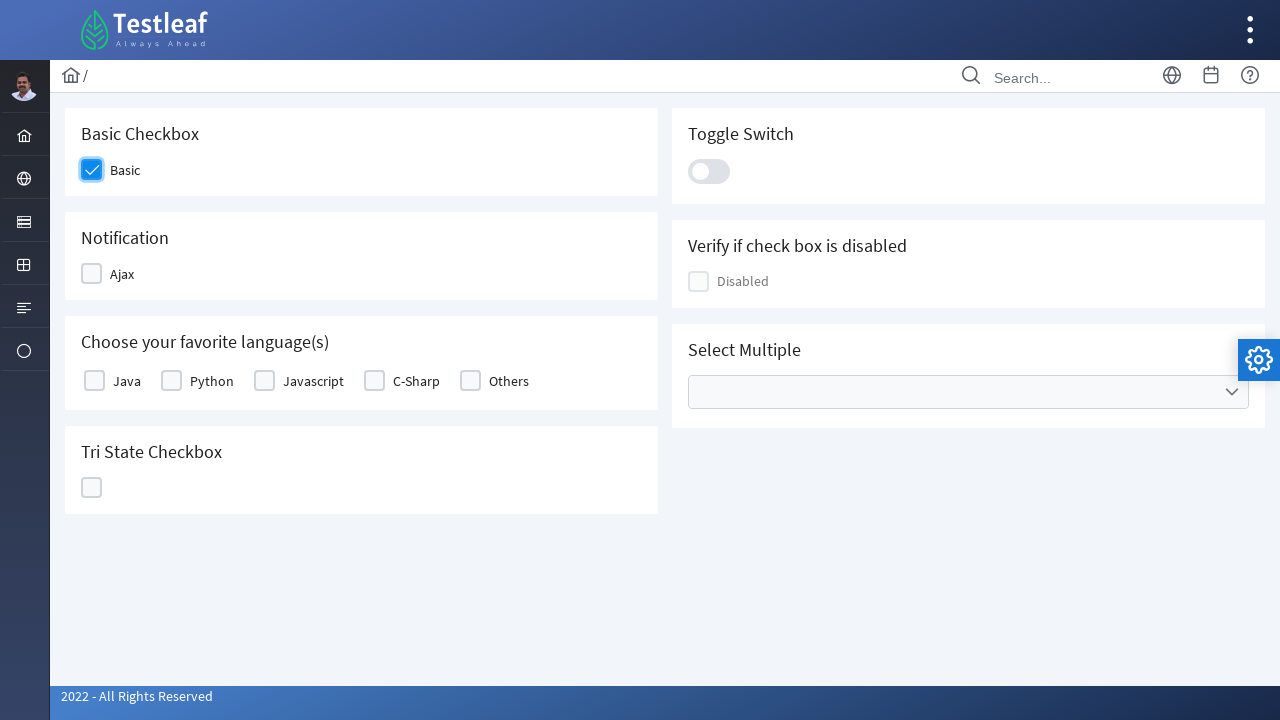

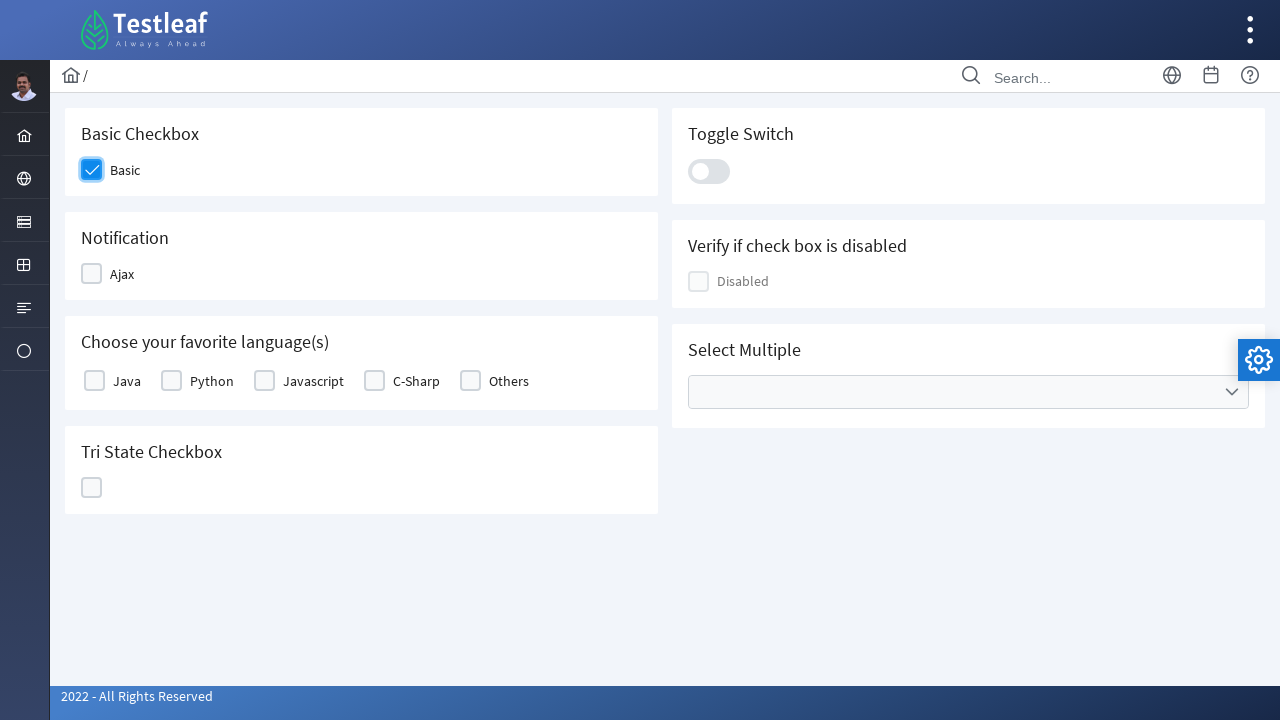